Navigates to the GoIndigo airline website and retrieves the current URL

Starting URL: https://www.goindigo.in/

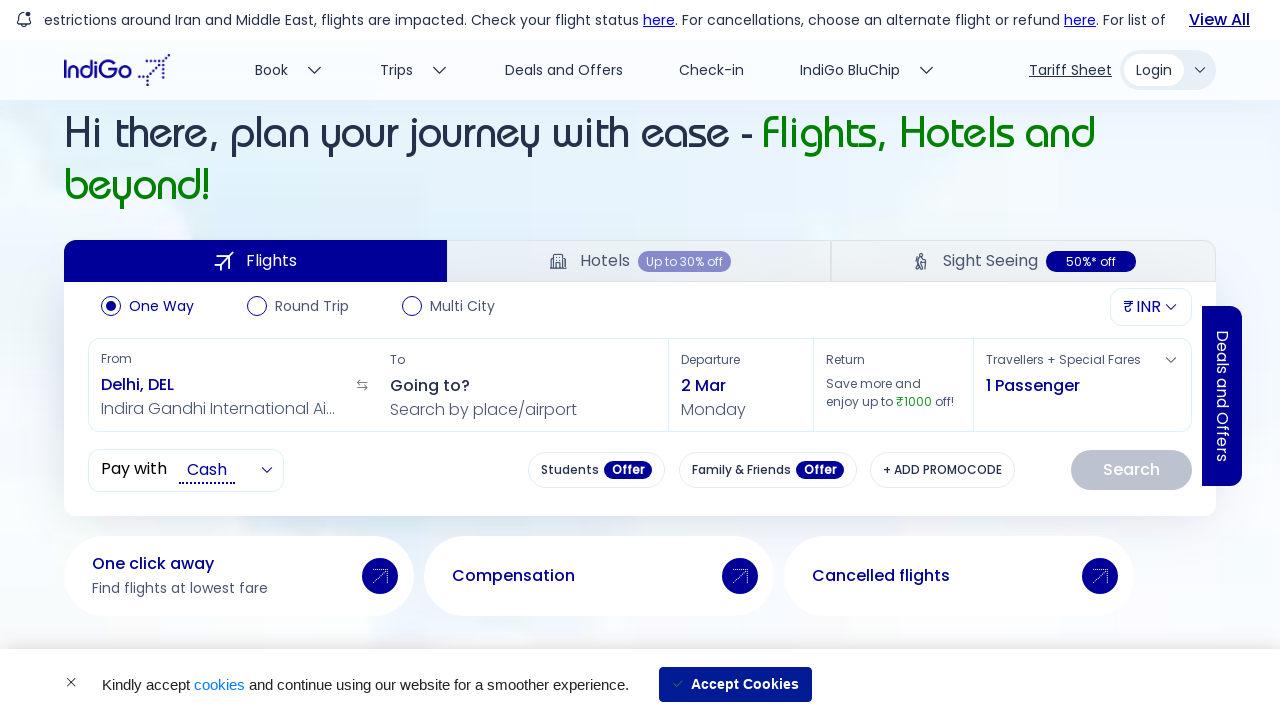

Waited for page to reach domcontentloaded state
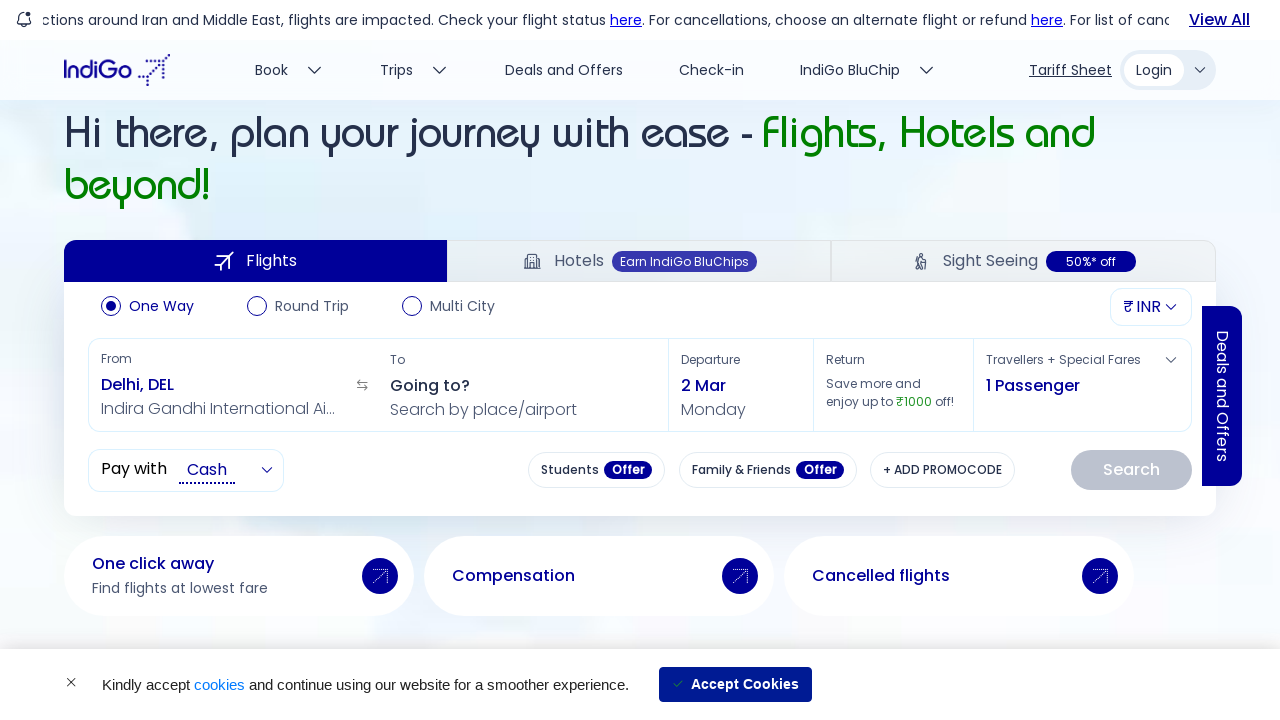

Retrieved current URL: https://www.goindigo.in/
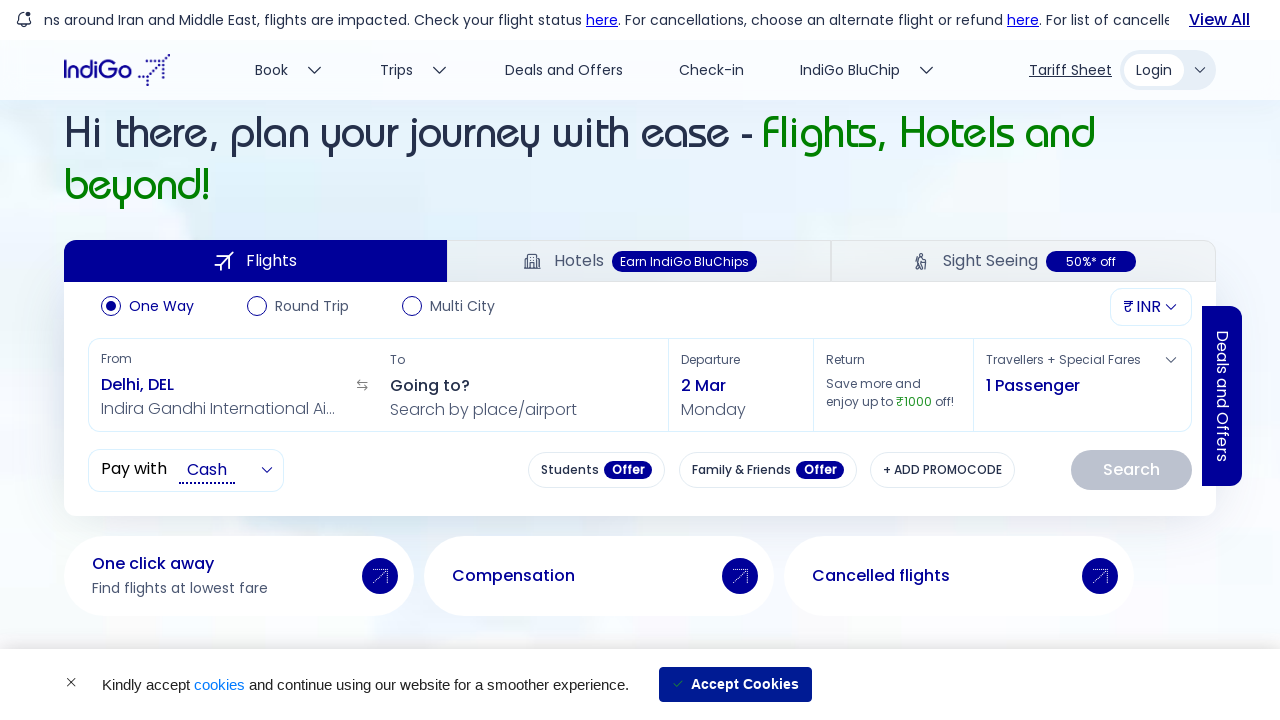

Printed current URL to console: https://www.goindigo.in/
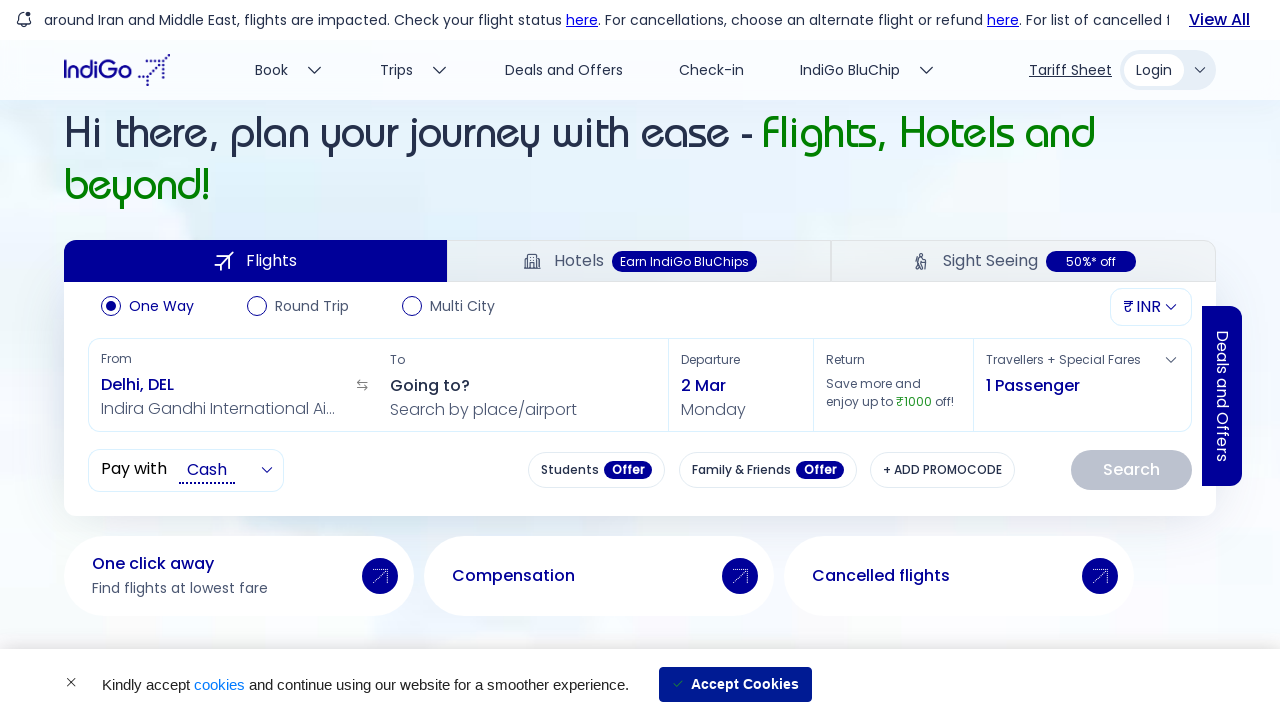

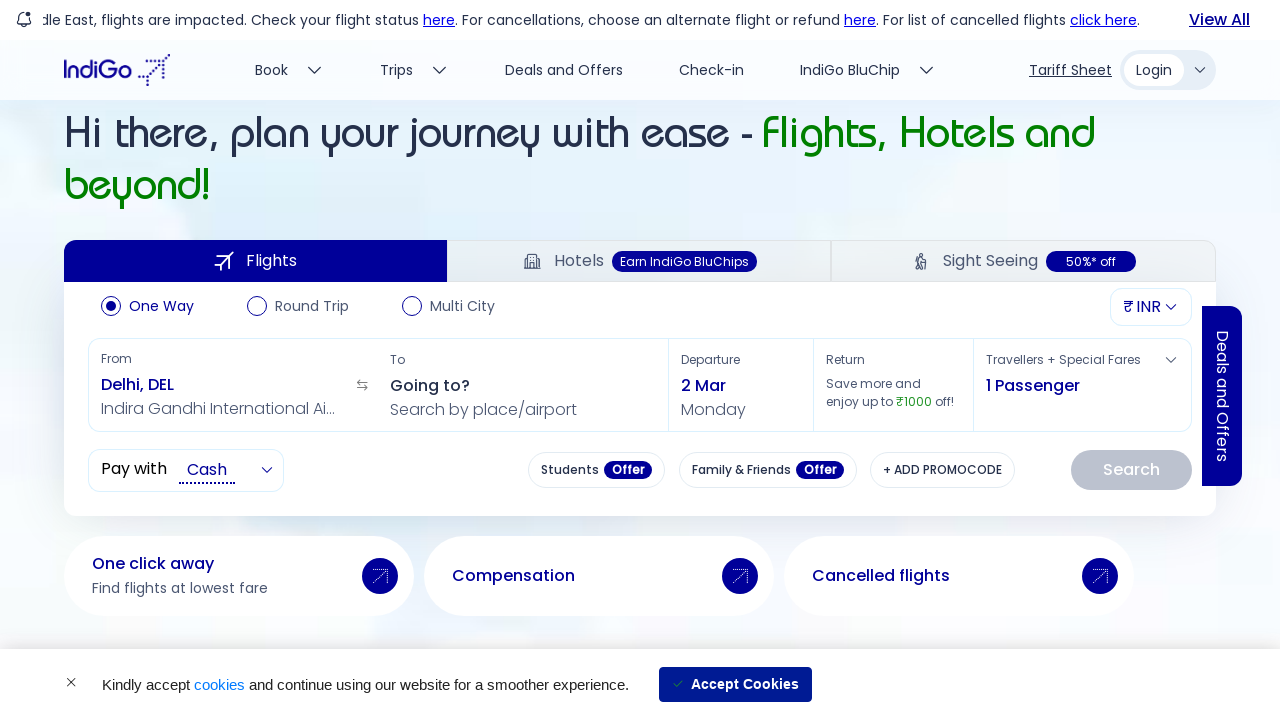